Tests browser window handling by clicking a button that opens new windows multiple times and managing the window handles

Starting URL: https://demoqa.com/browser-windows

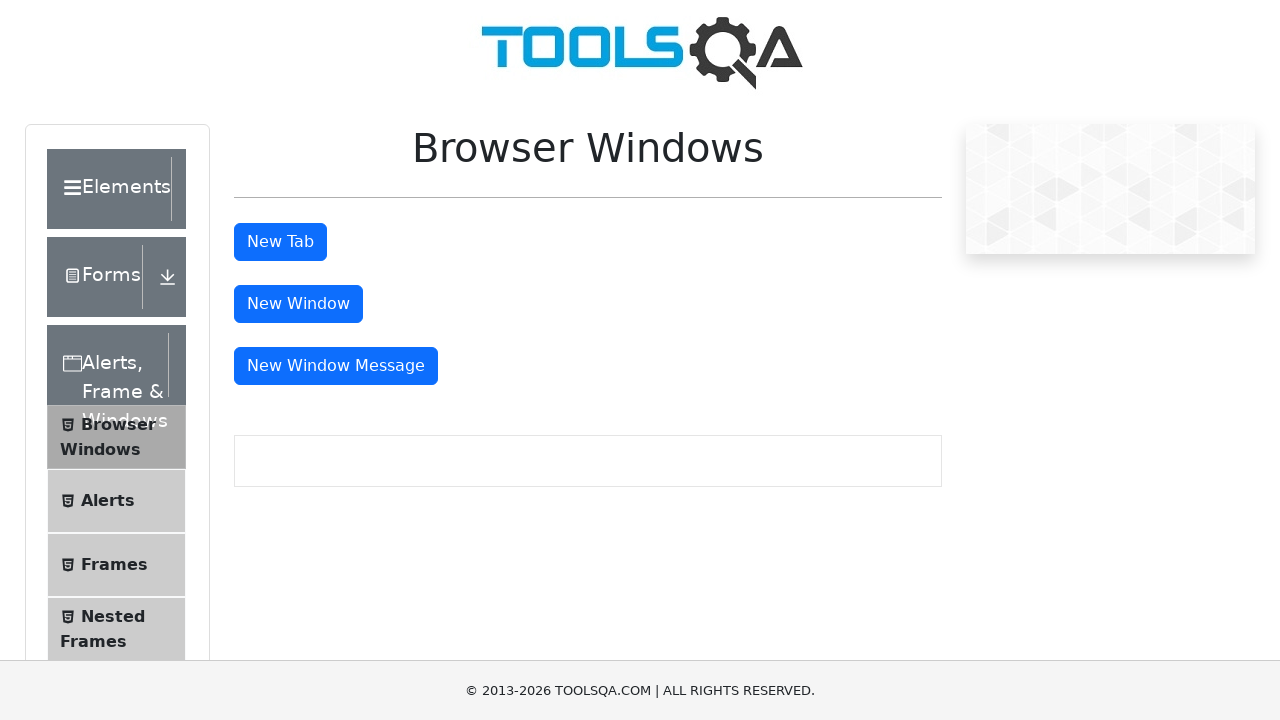

Clicked window button (iteration 1) and new window opened at (298, 304) on #windowButton
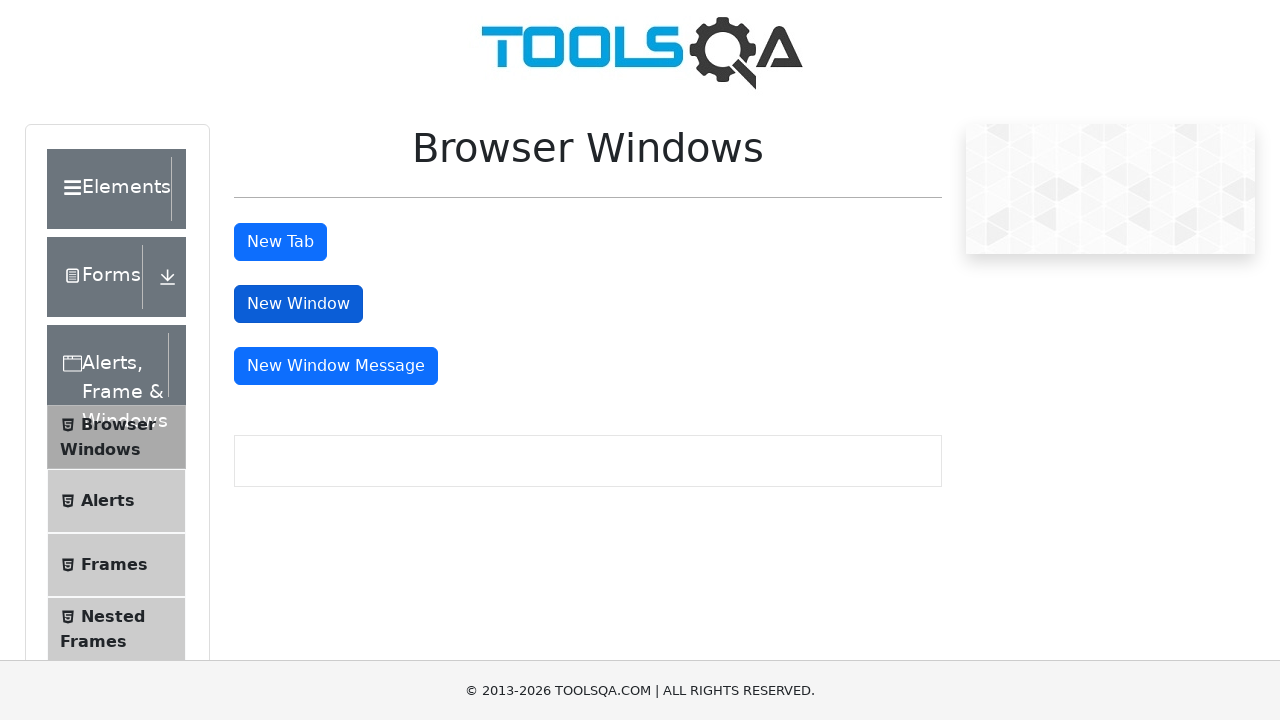

Clicked window button (iteration 2) and new window opened at (298, 304) on #windowButton
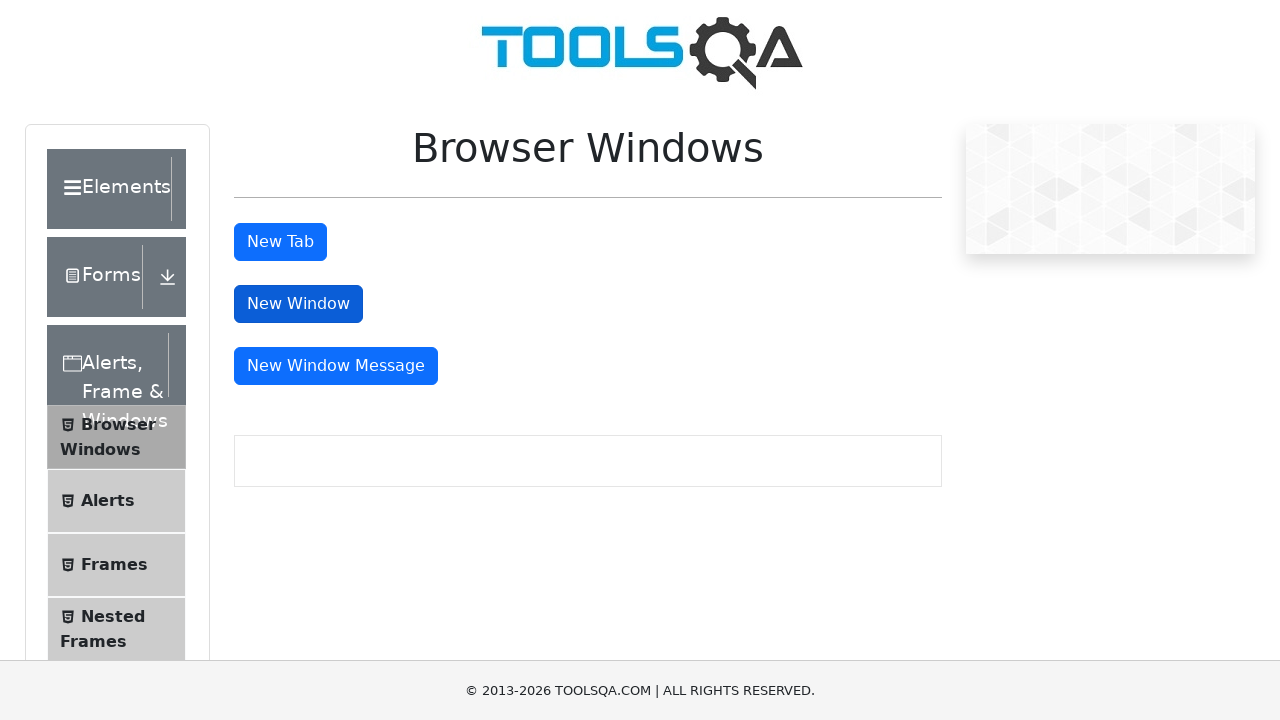

Clicked window button (iteration 3) and new window opened at (298, 304) on #windowButton
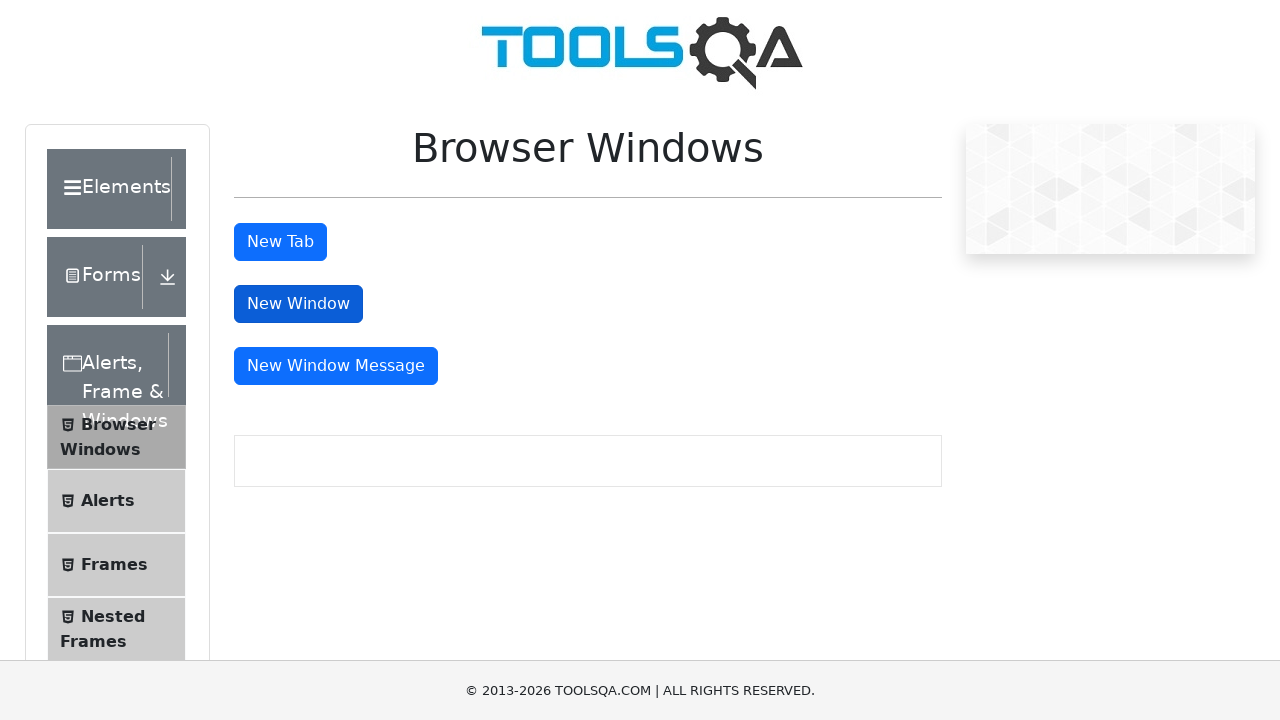

Retrieved all open windows - Total windows open: 4
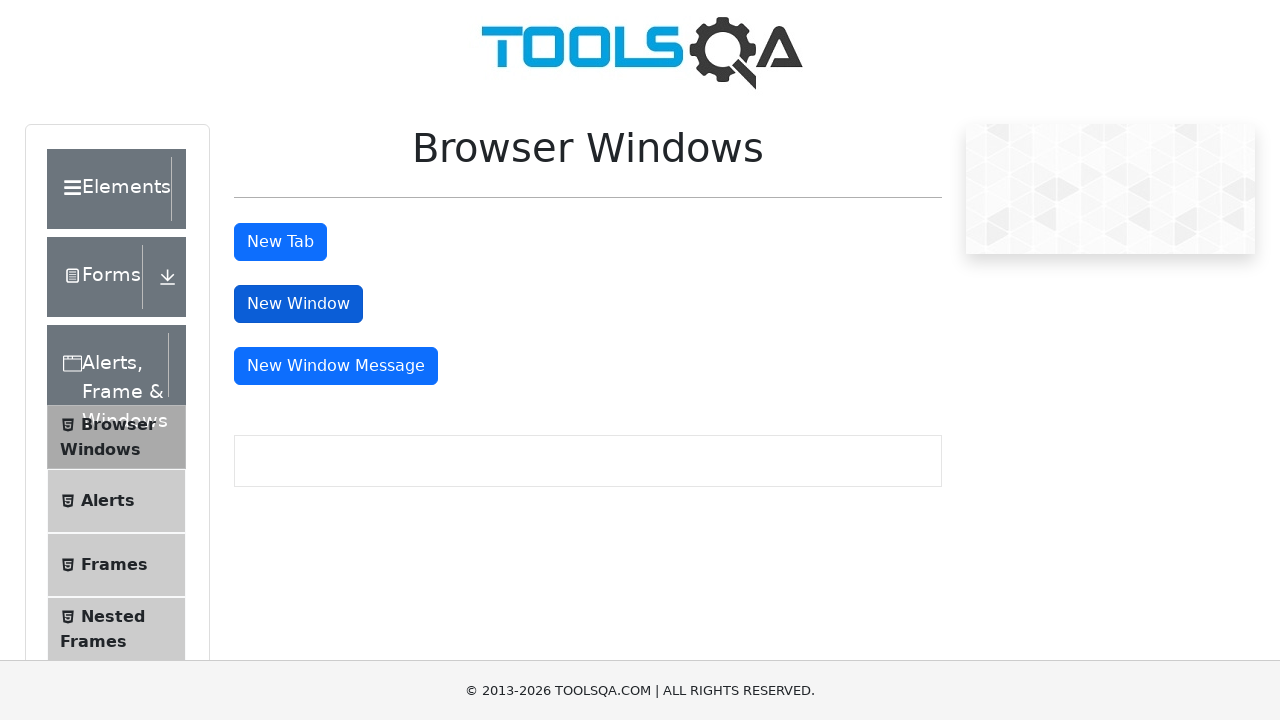

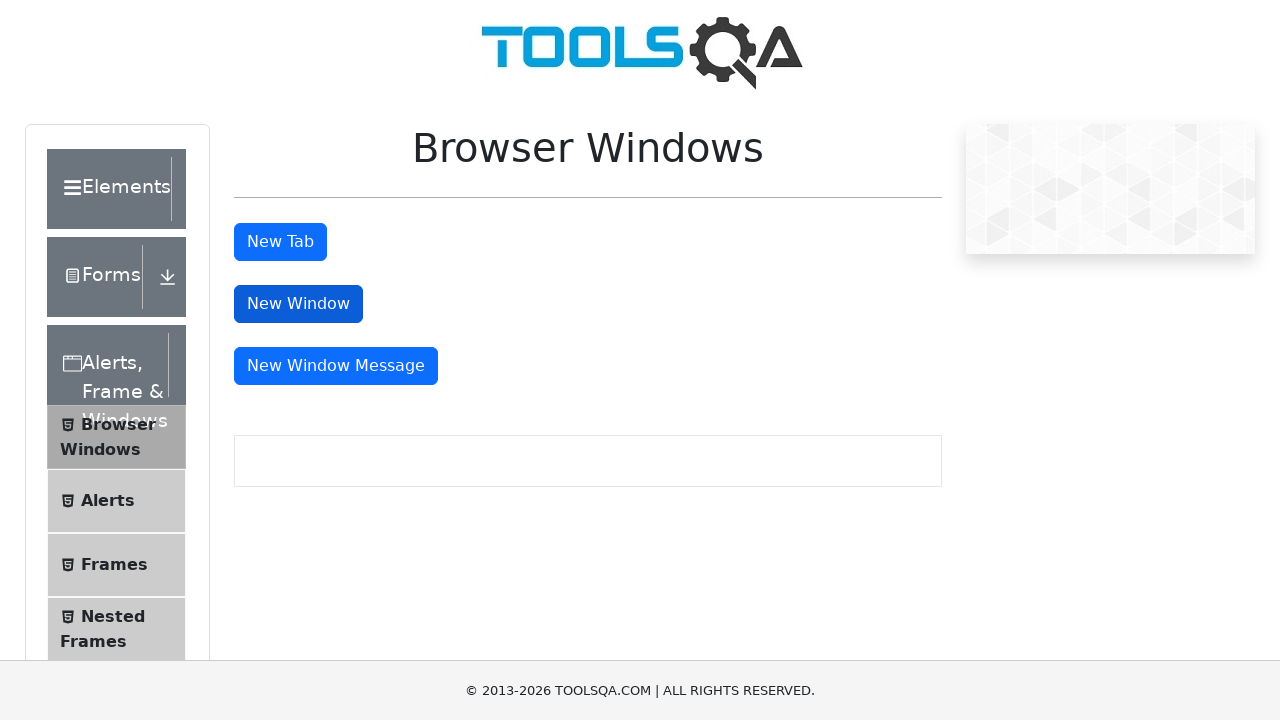